Navigates to Delta Airlines website and selects a specific departure date (January 20) from the calendar widget by clicking through months until January is found

Starting URL: https://www.delta.com/

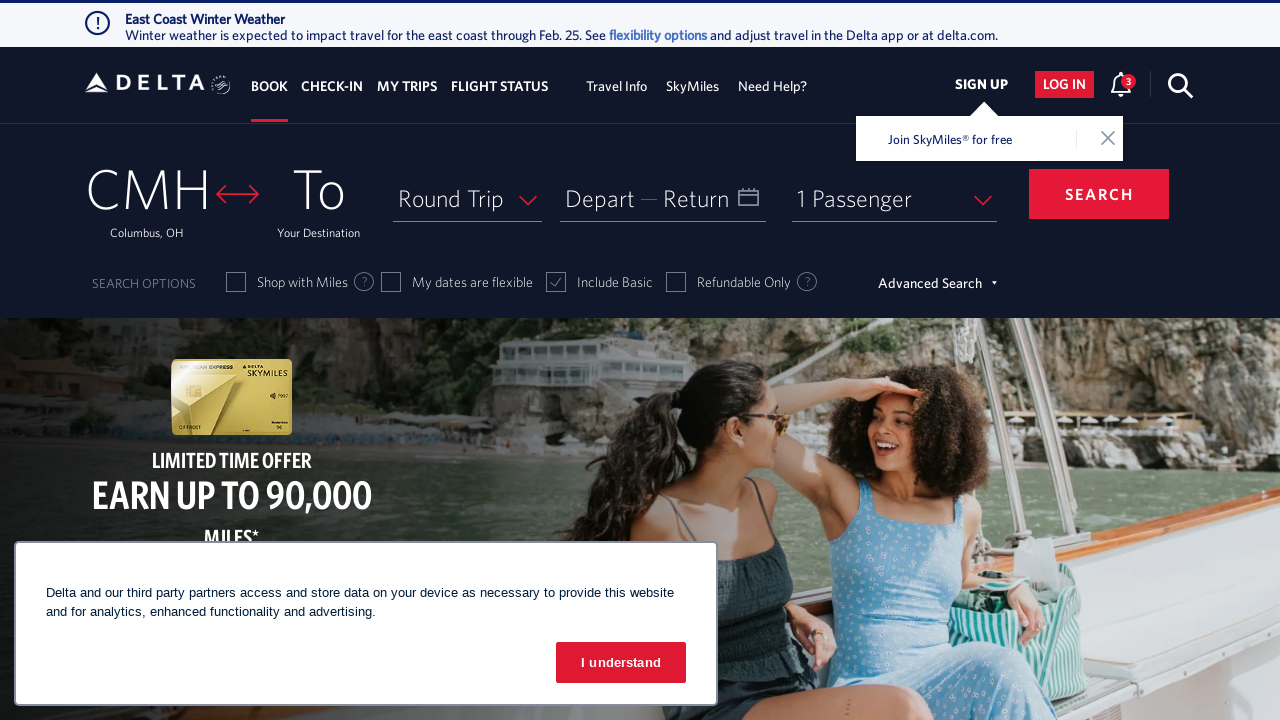

Clicked departure date field to open calendar at (600, 198) on xpath=//span[text()='Depart']
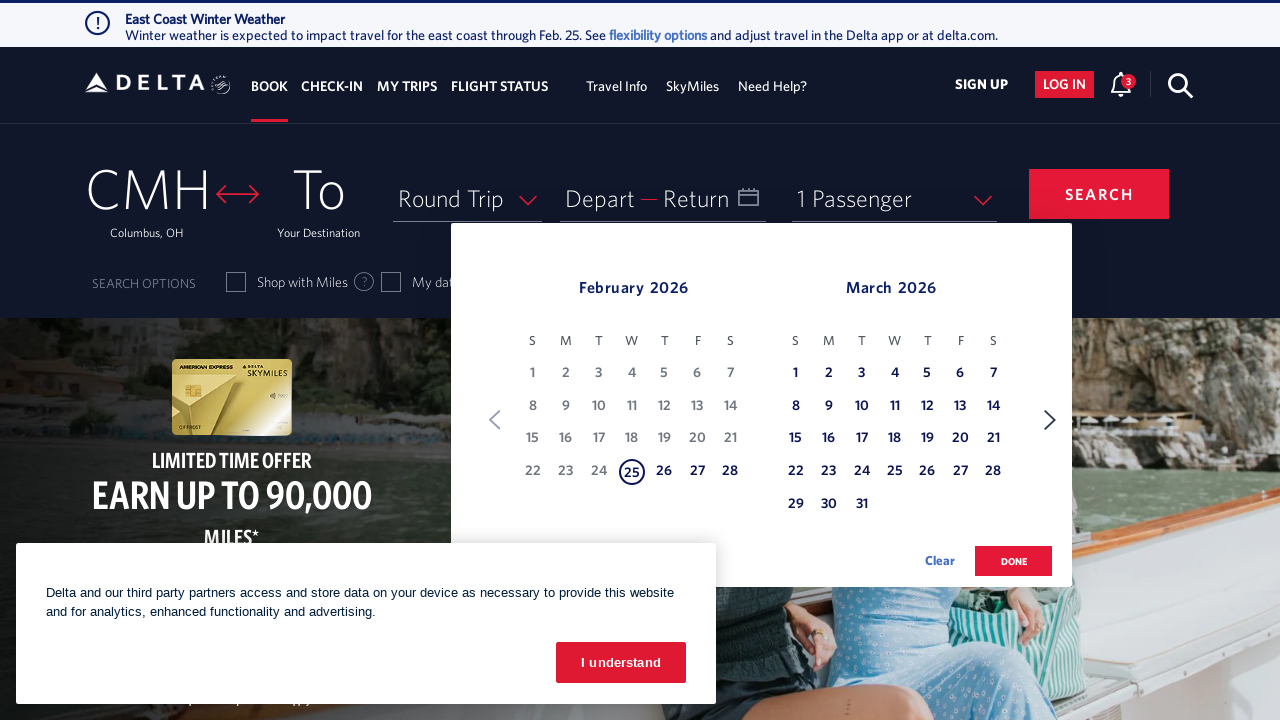

Calendar widget loaded and is visible
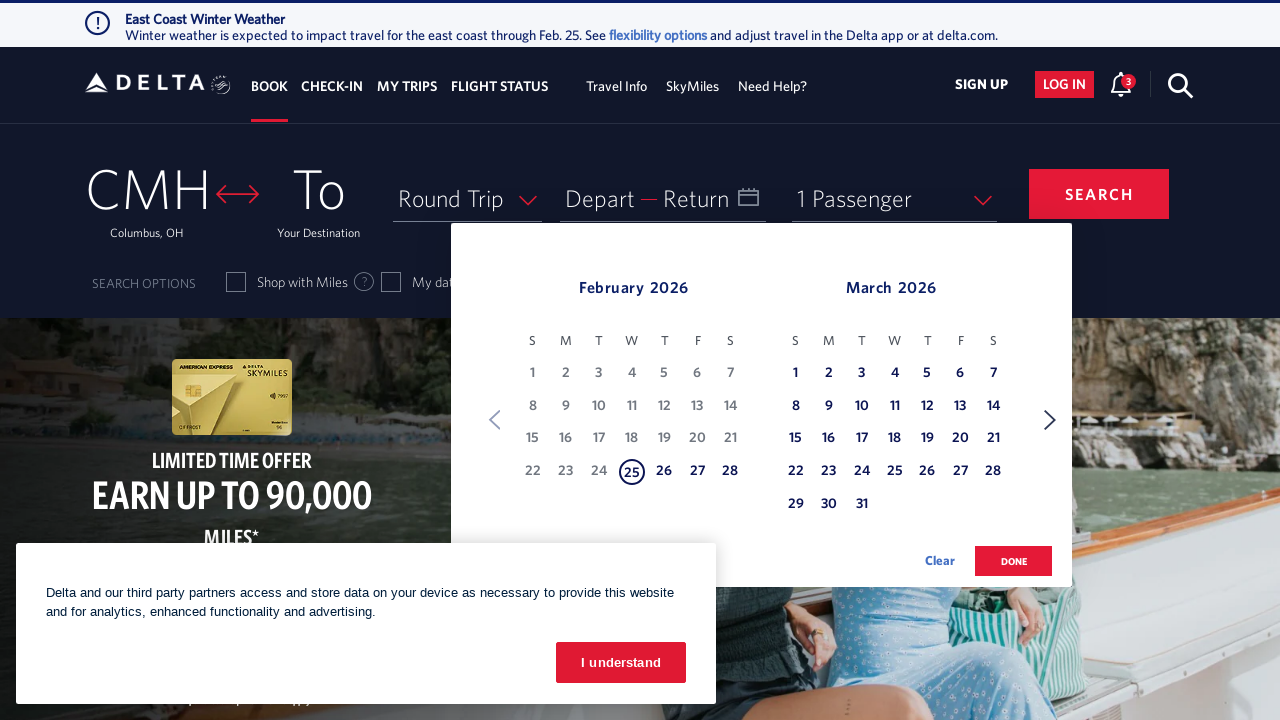

Clicked next month button to navigate calendar (currently showing February) at (1050, 420) on xpath=//span[text()='Next']
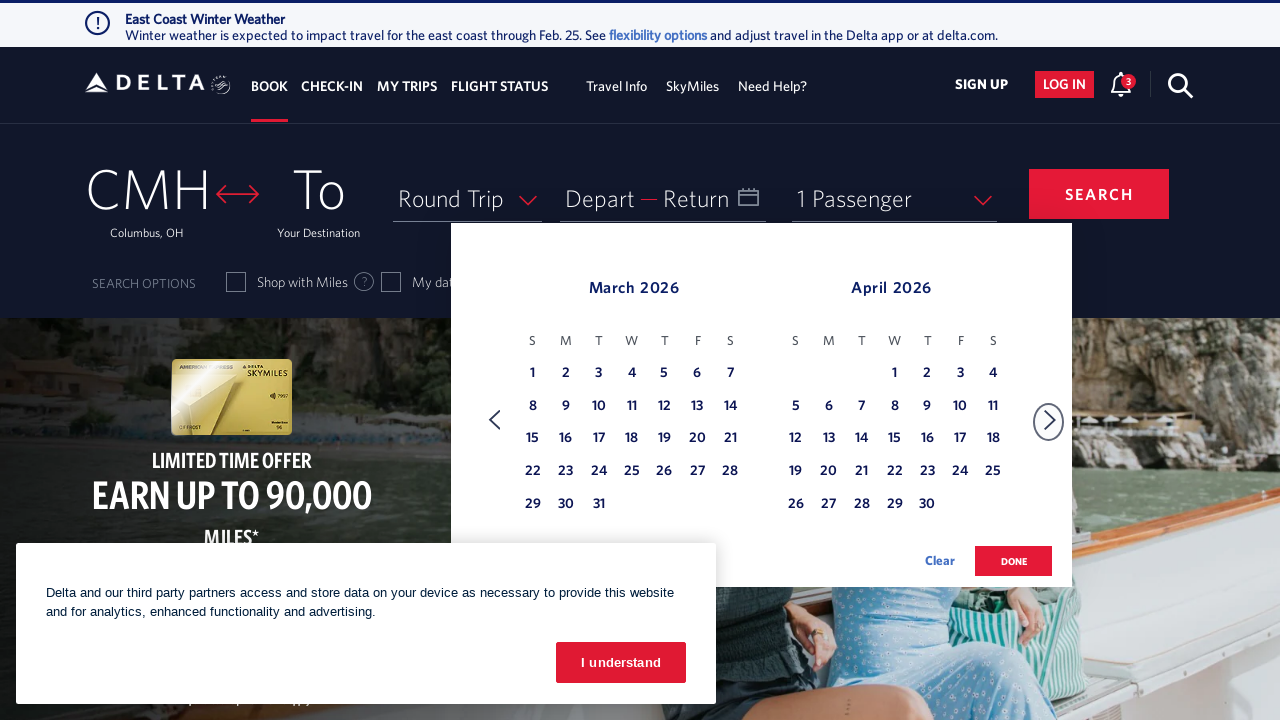

Waited for calendar to update after month navigation
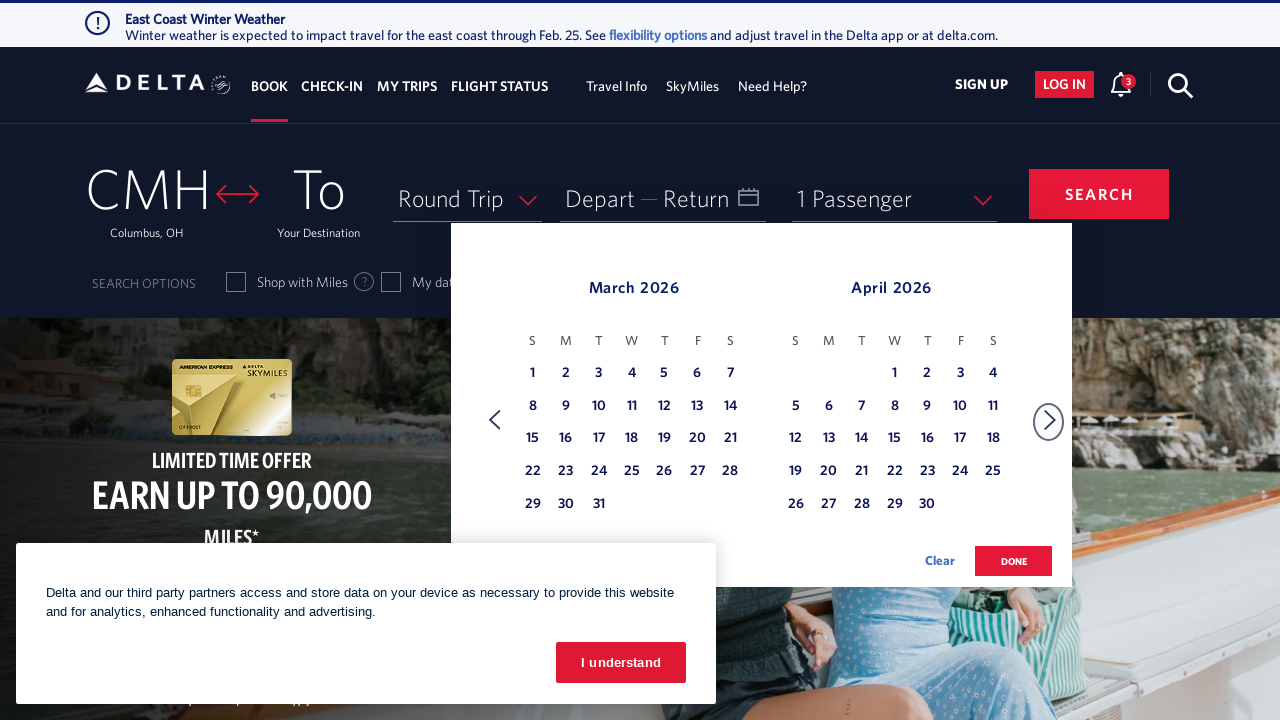

Clicked next month button to navigate calendar (currently showing March) at (1050, 420) on xpath=//span[text()='Next']
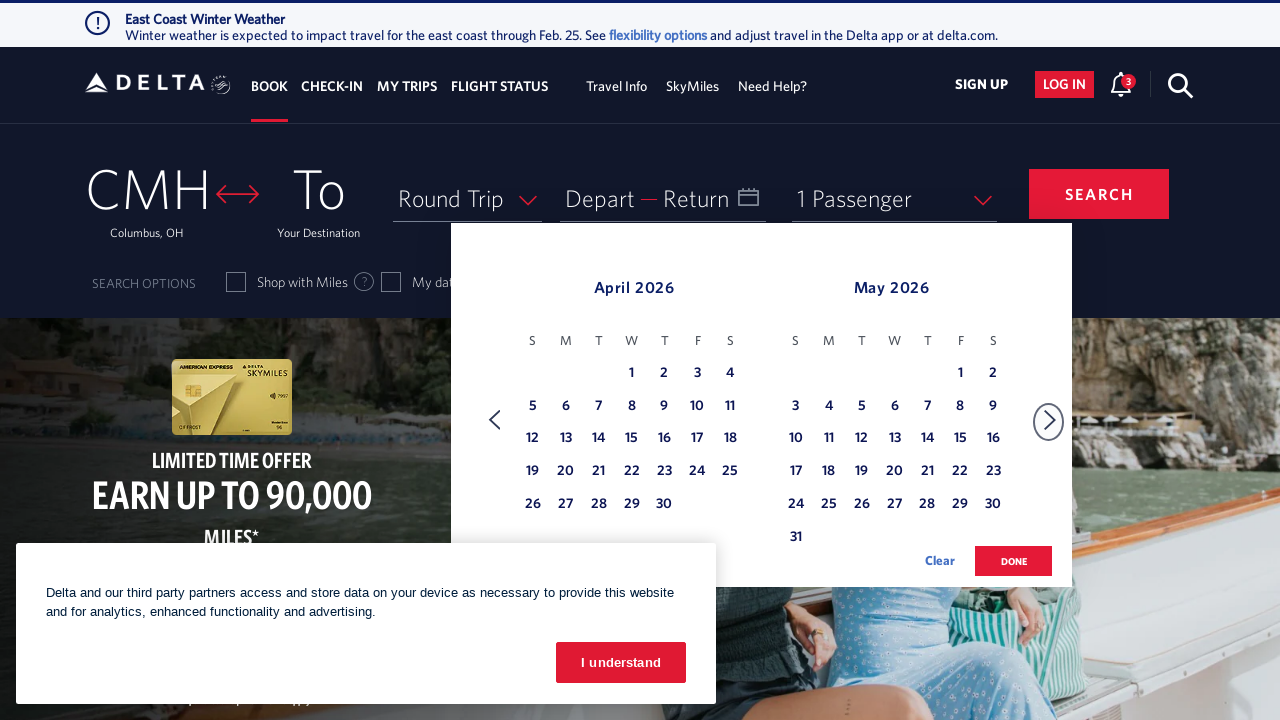

Waited for calendar to update after month navigation
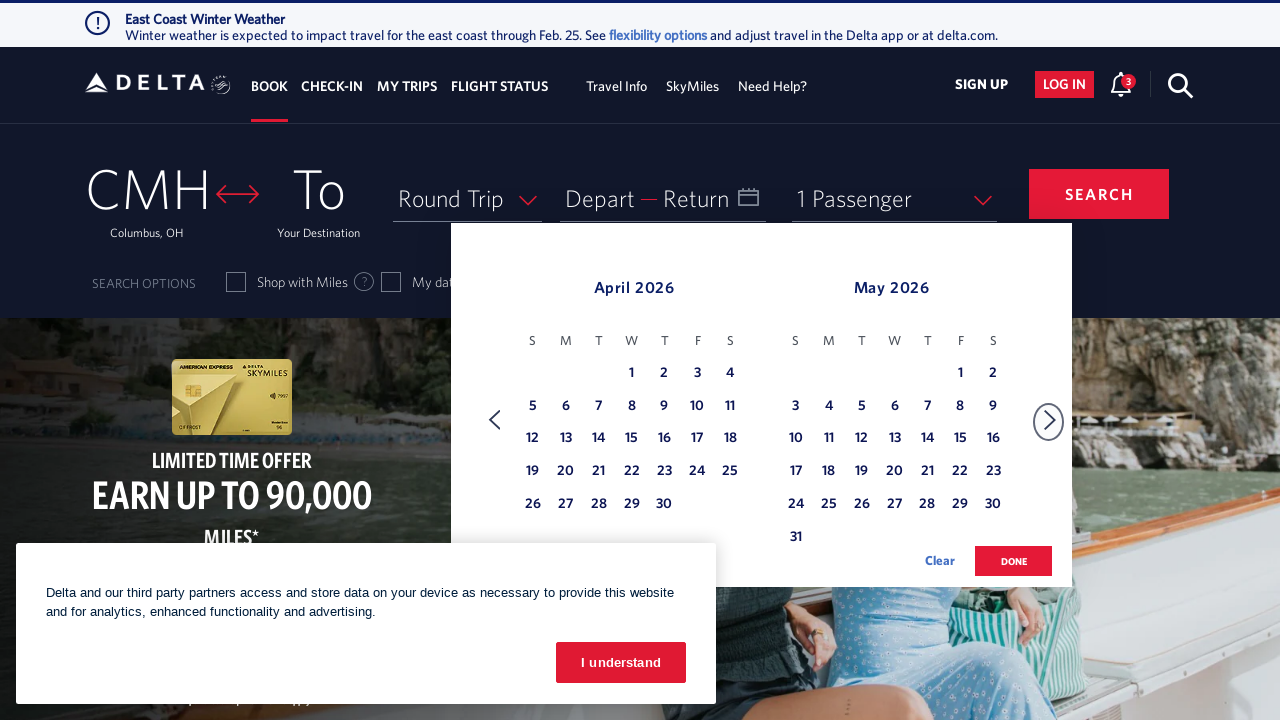

Clicked next month button to navigate calendar (currently showing April) at (1050, 420) on xpath=//span[text()='Next']
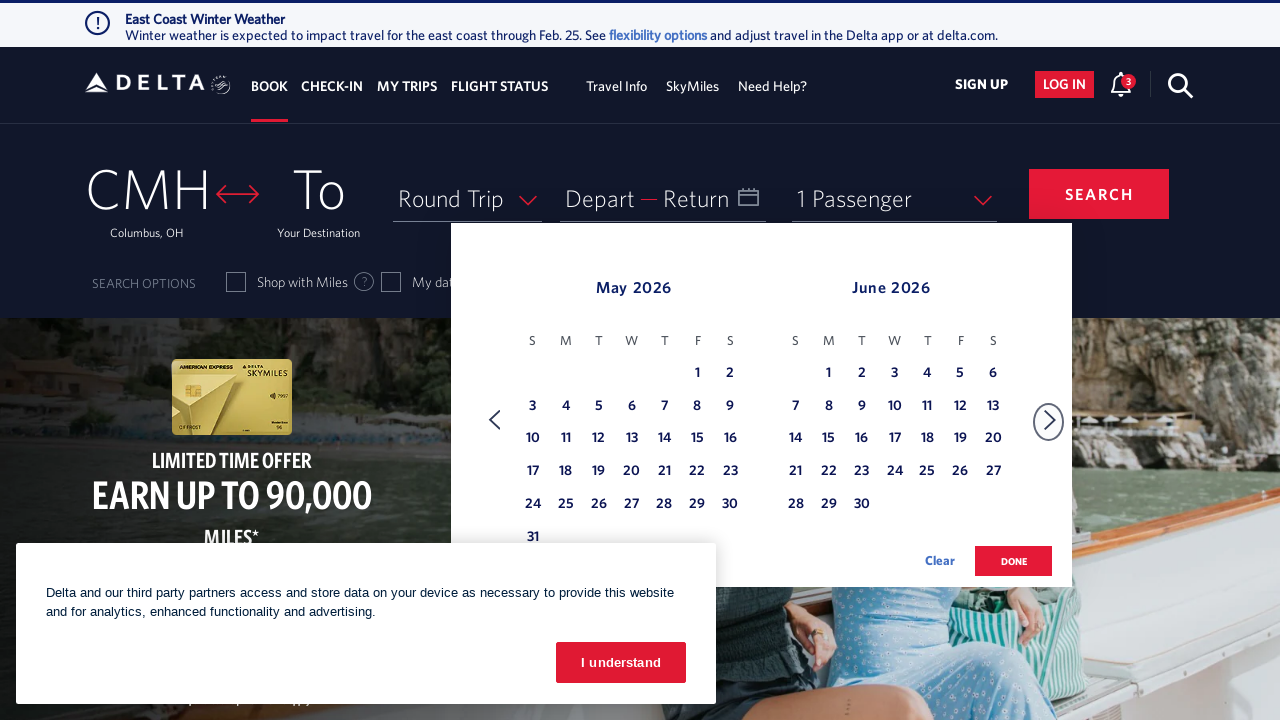

Waited for calendar to update after month navigation
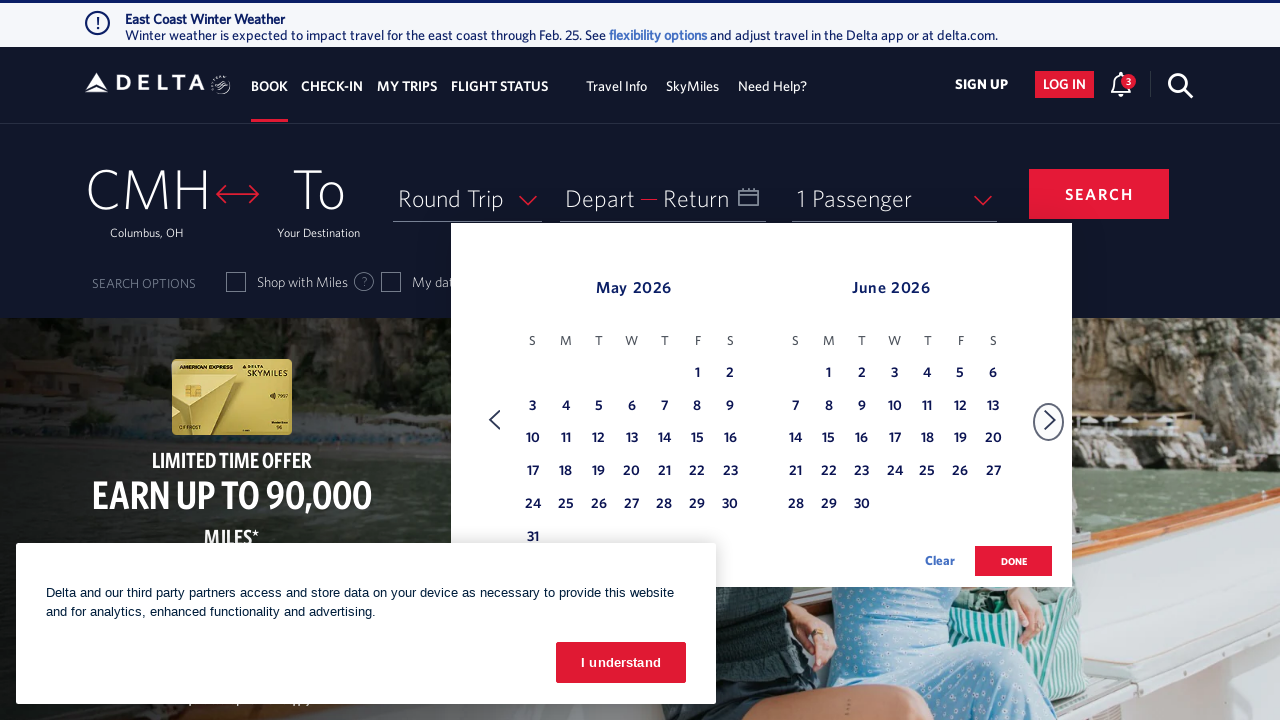

Clicked next month button to navigate calendar (currently showing May) at (1050, 420) on xpath=//span[text()='Next']
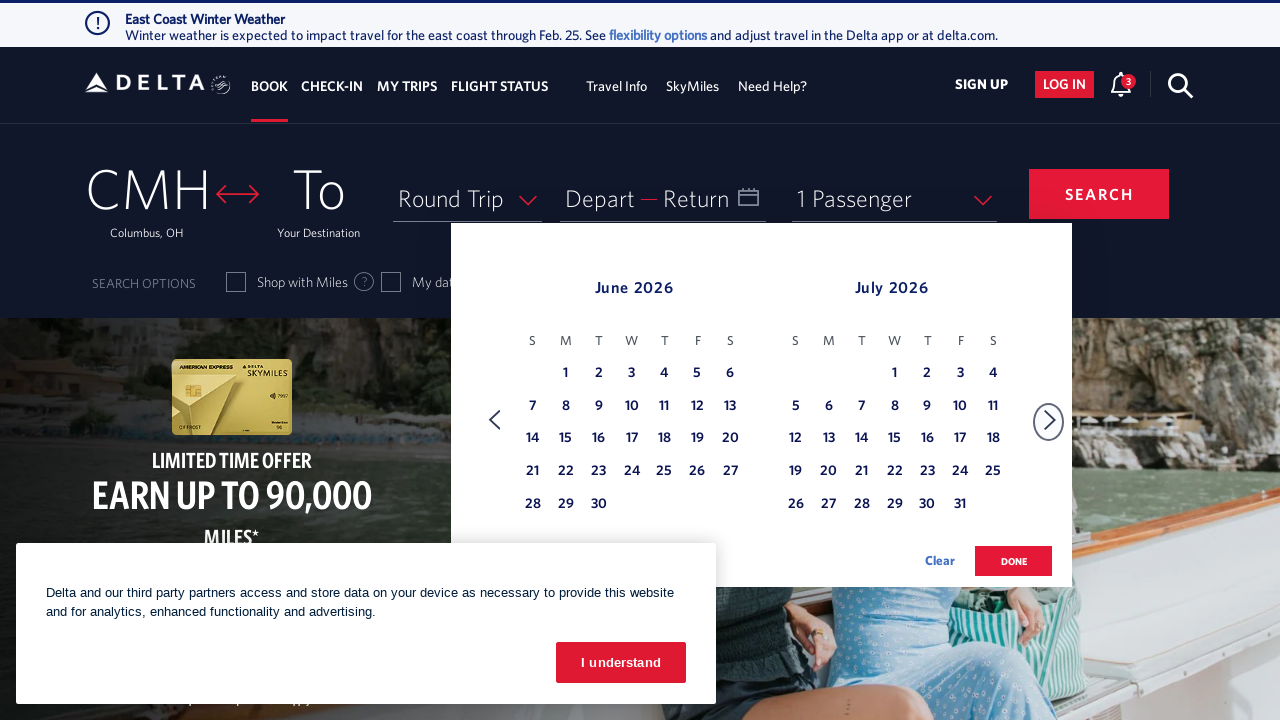

Waited for calendar to update after month navigation
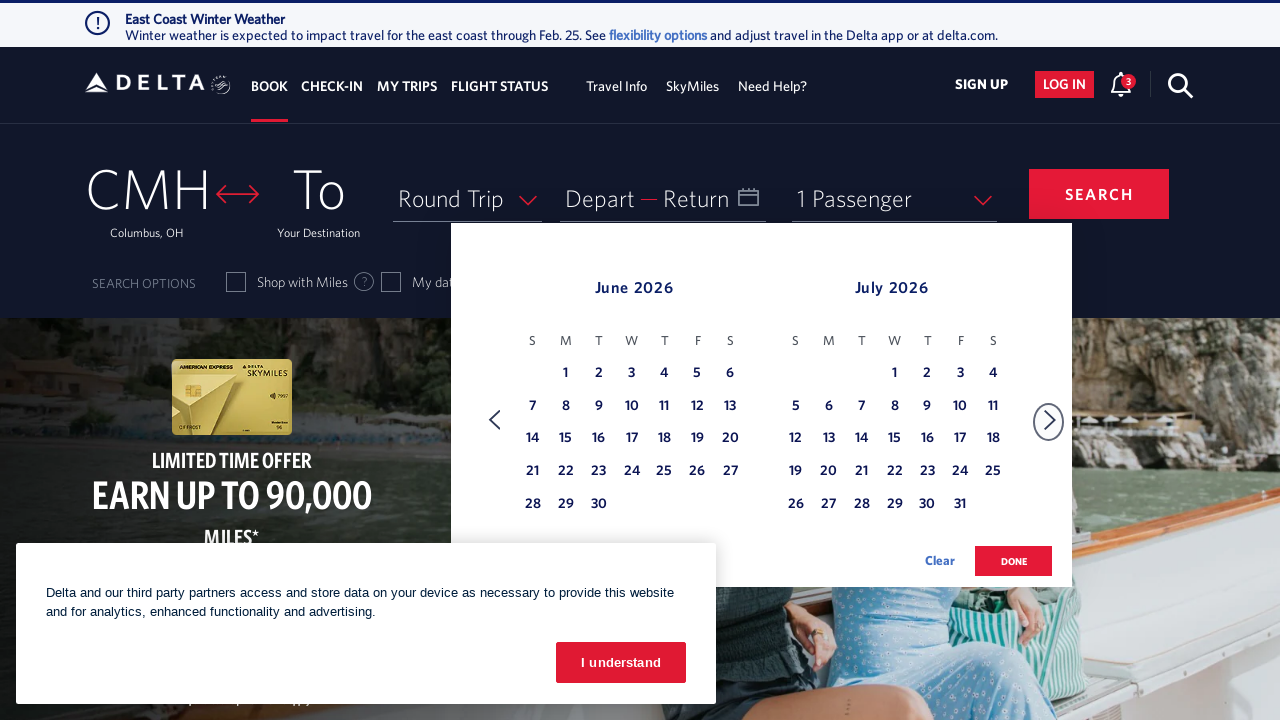

Clicked next month button to navigate calendar (currently showing June) at (1050, 420) on xpath=//span[text()='Next']
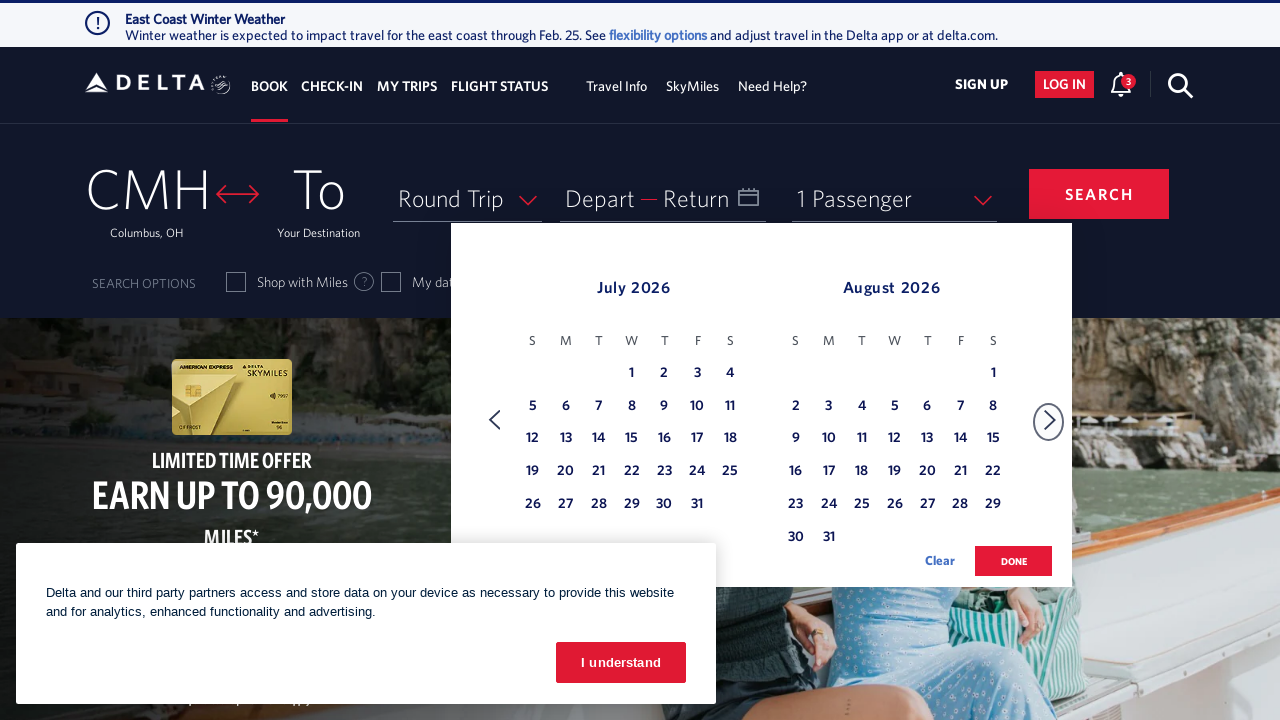

Waited for calendar to update after month navigation
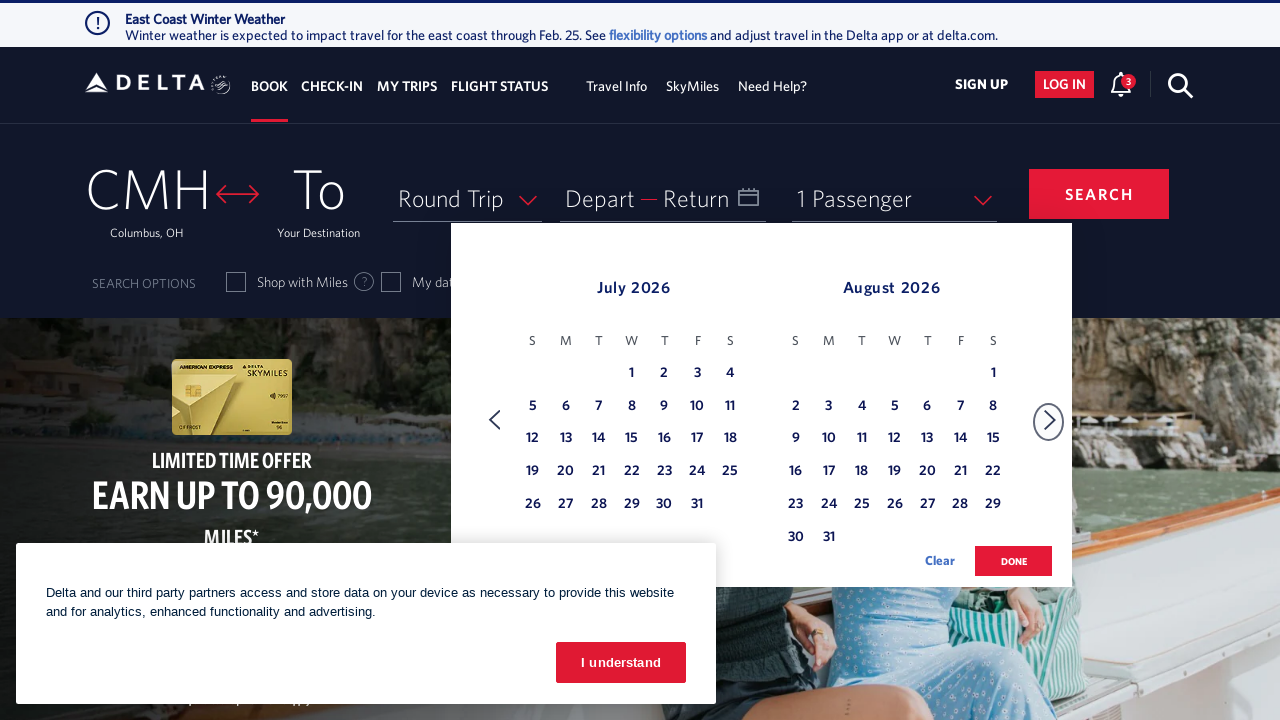

Clicked next month button to navigate calendar (currently showing July) at (1050, 420) on xpath=//span[text()='Next']
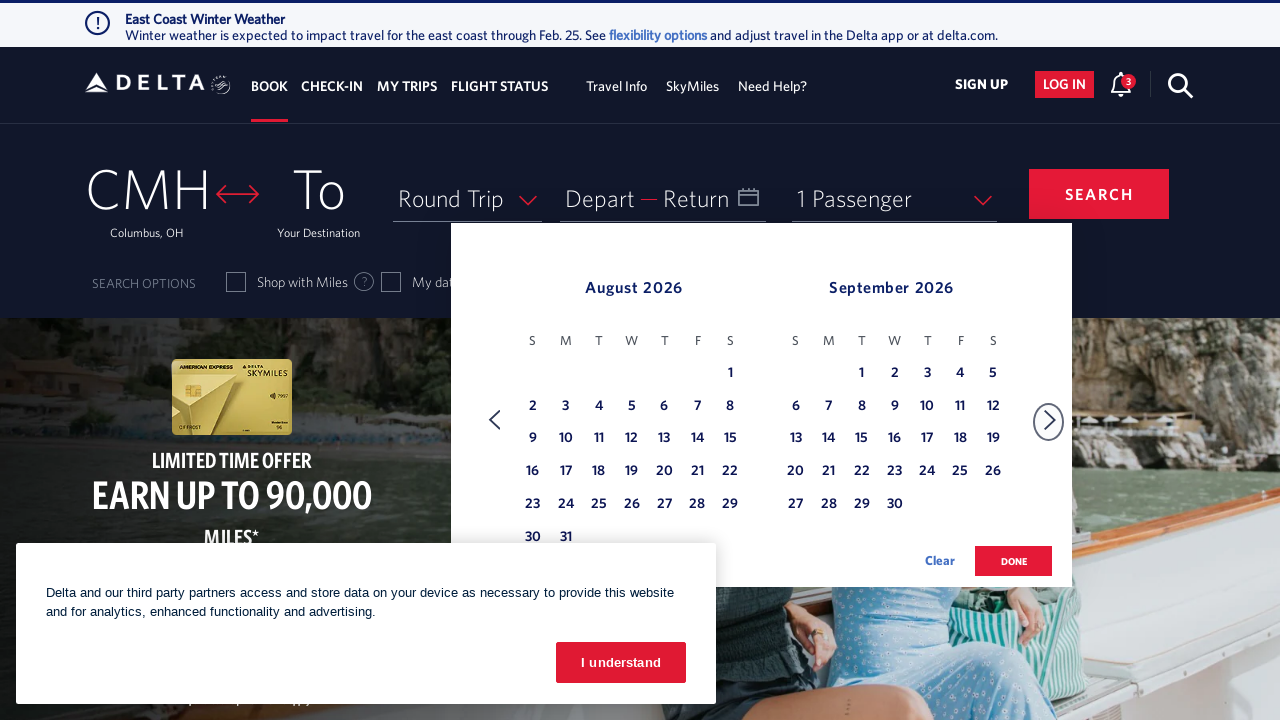

Waited for calendar to update after month navigation
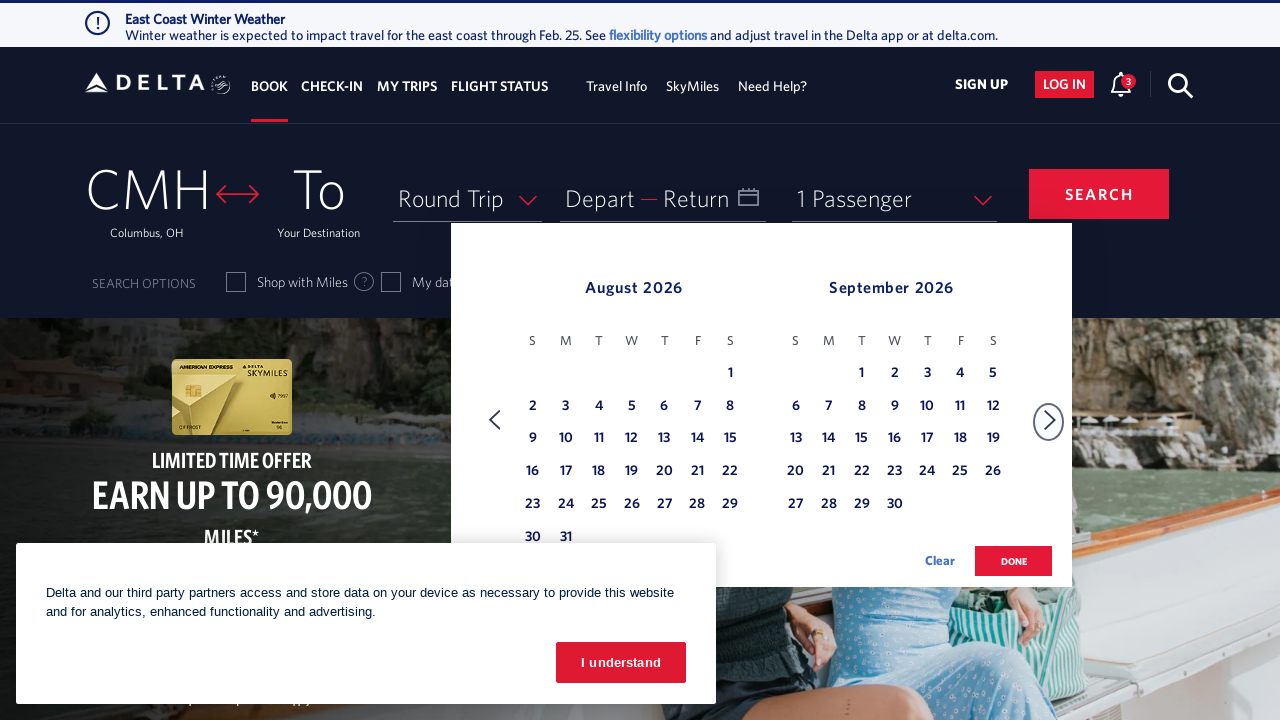

Clicked next month button to navigate calendar (currently showing August) at (1050, 420) on xpath=//span[text()='Next']
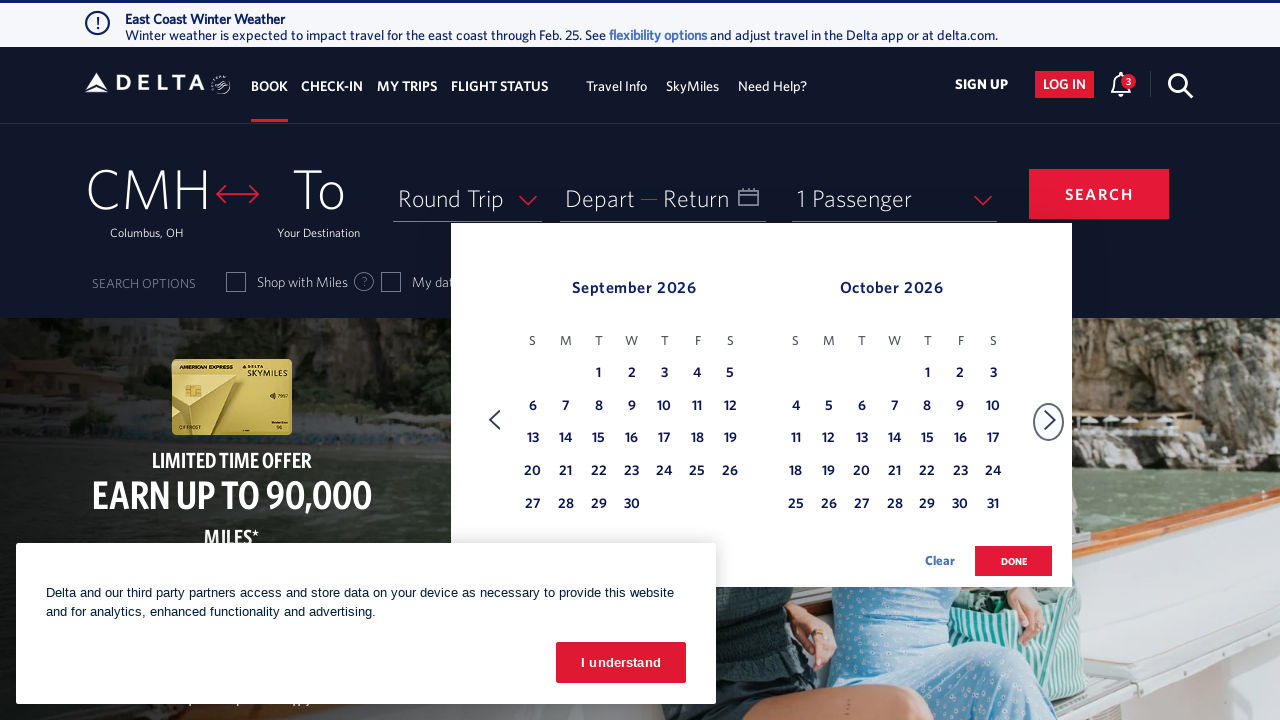

Waited for calendar to update after month navigation
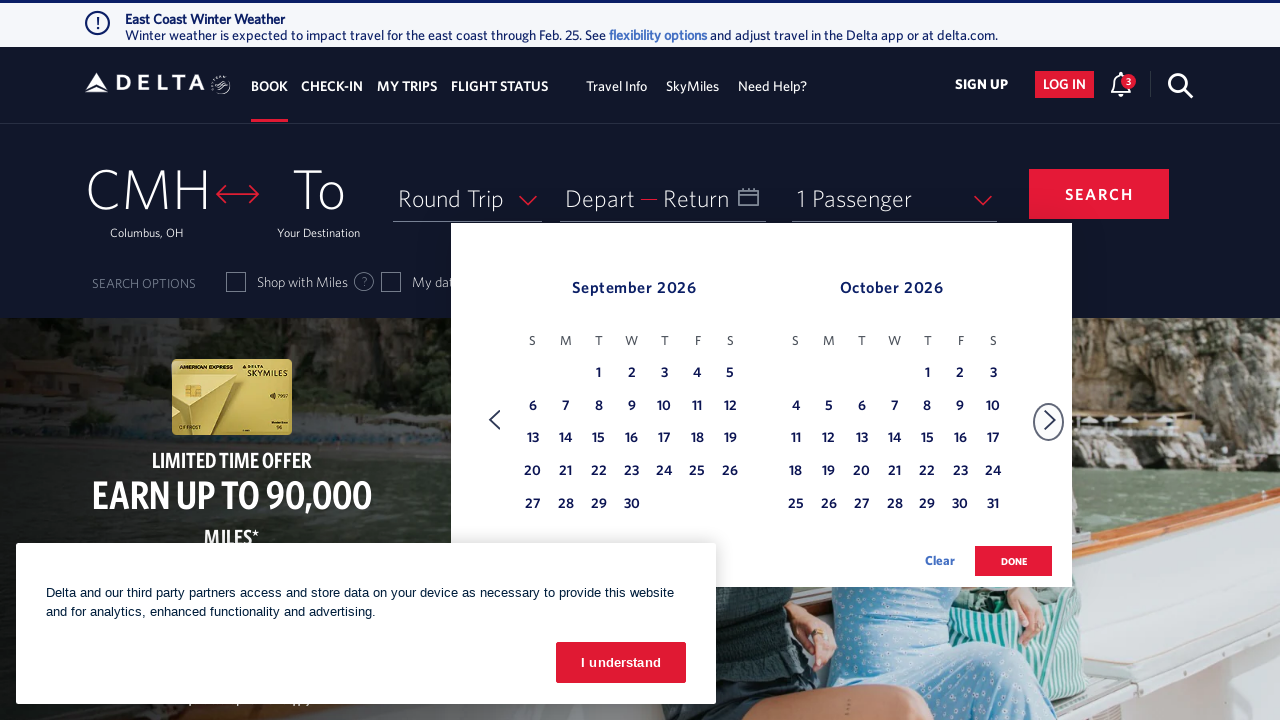

Clicked next month button to navigate calendar (currently showing September) at (1050, 420) on xpath=//span[text()='Next']
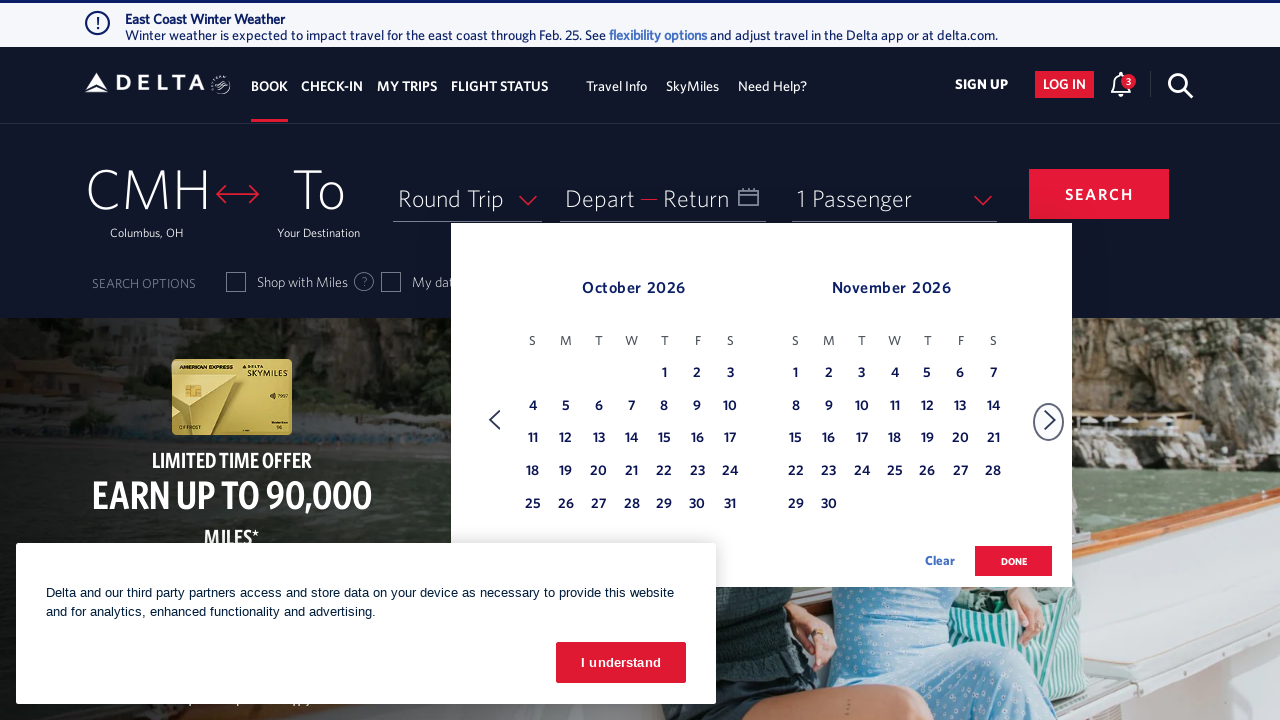

Waited for calendar to update after month navigation
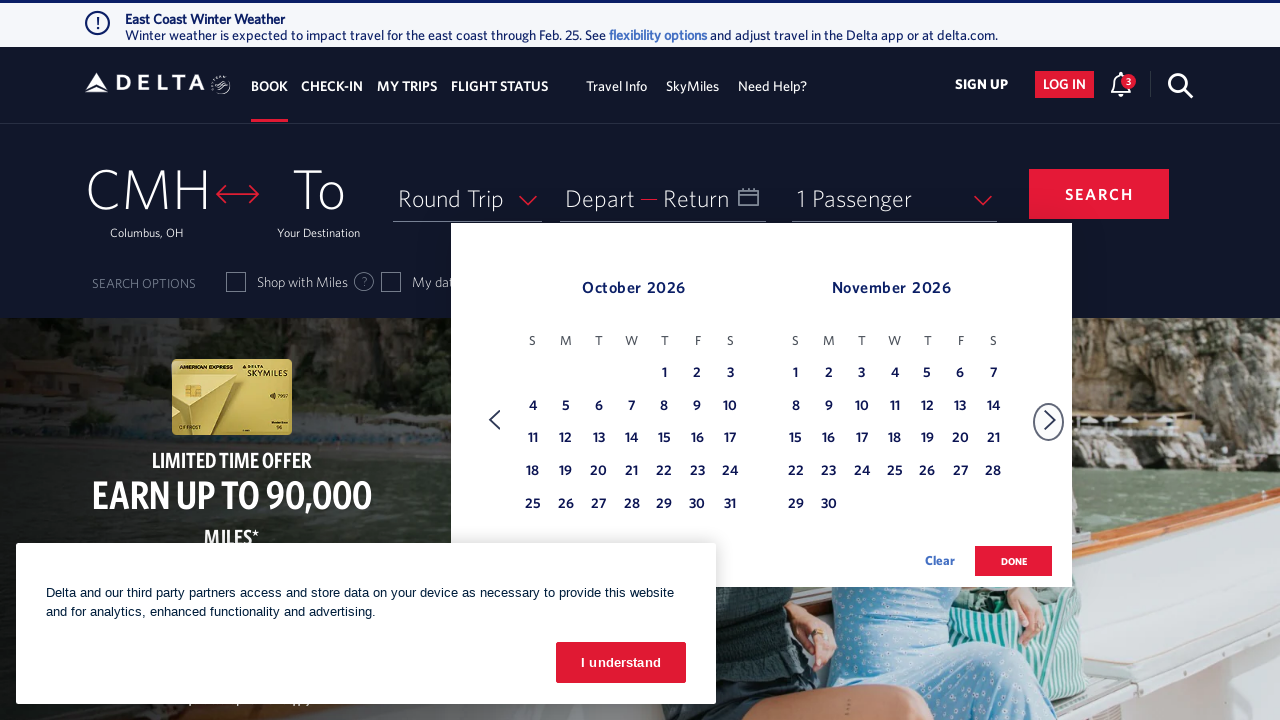

Clicked next month button to navigate calendar (currently showing October) at (1050, 420) on xpath=//span[text()='Next']
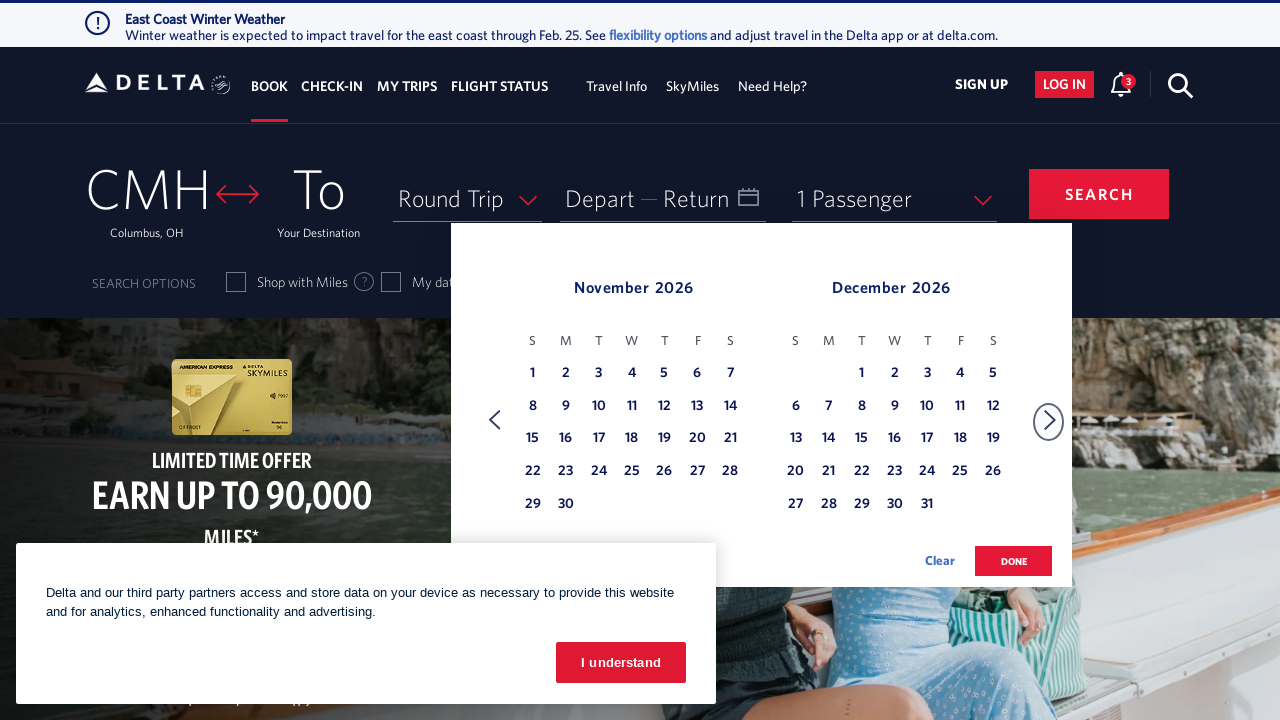

Waited for calendar to update after month navigation
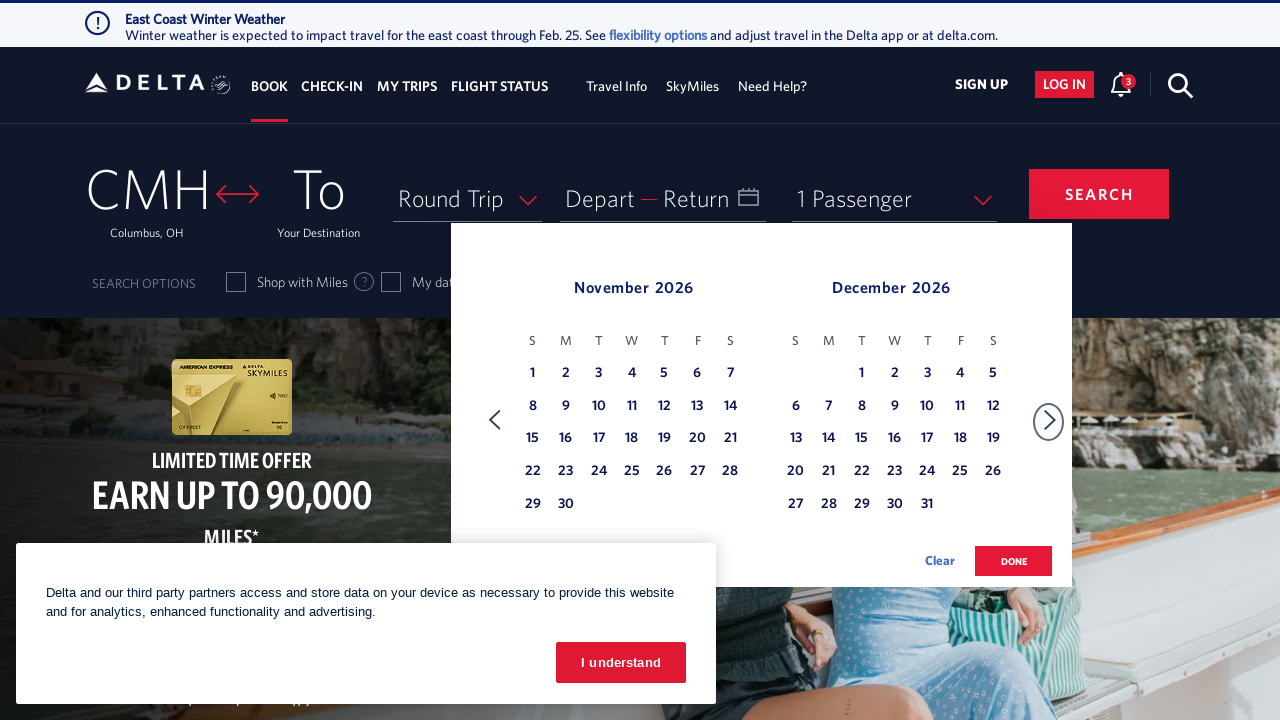

Clicked next month button to navigate calendar (currently showing November) at (1050, 420) on xpath=//span[text()='Next']
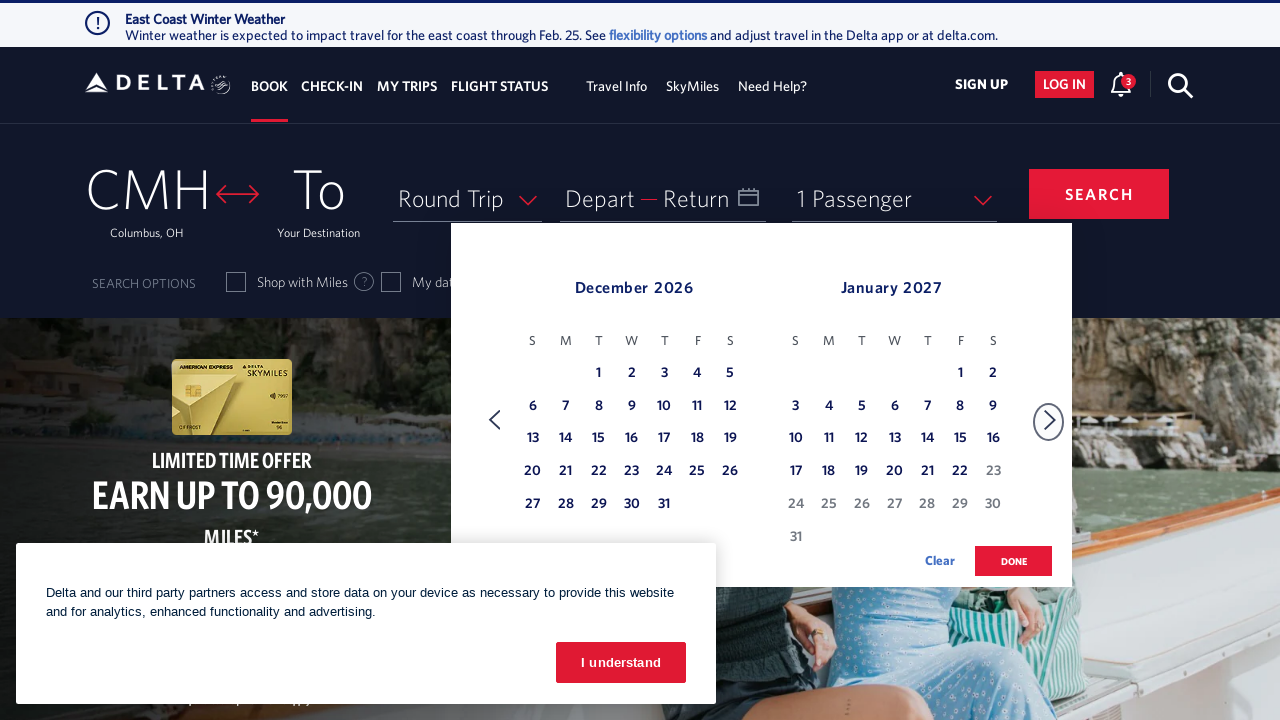

Waited for calendar to update after month navigation
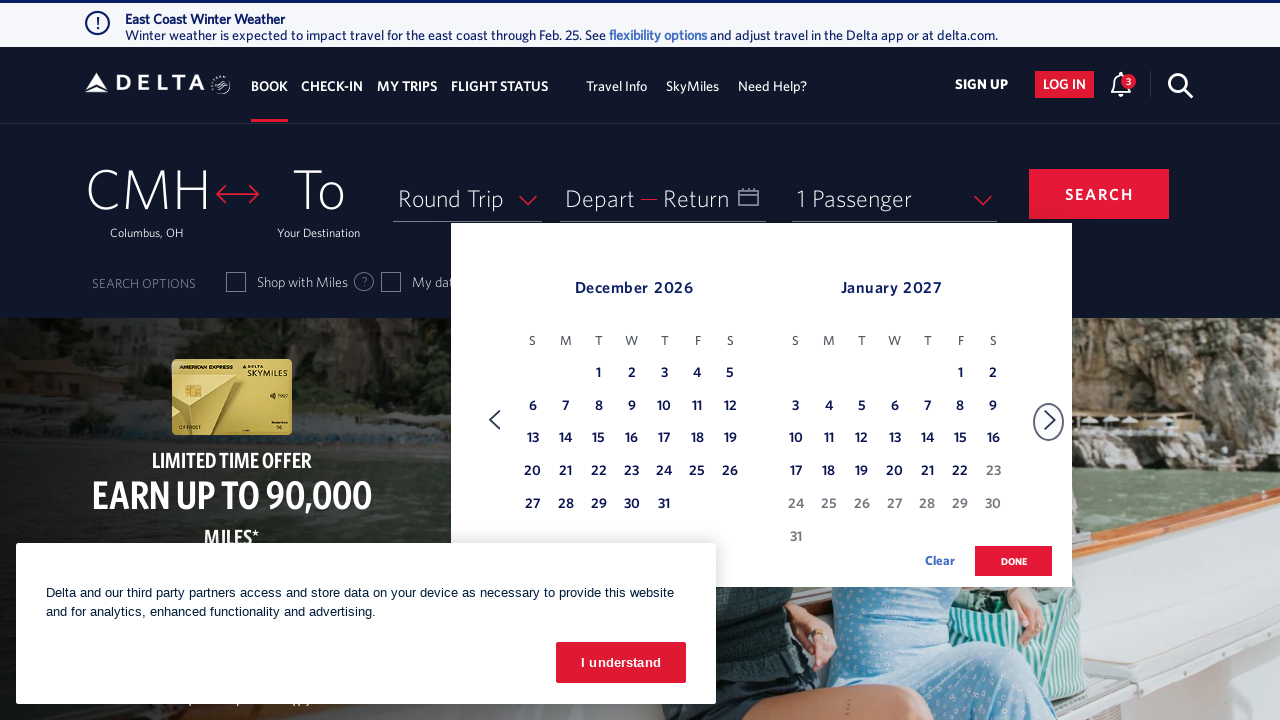

Clicked next month button to navigate calendar (currently showing December) at (1050, 420) on xpath=//span[text()='Next']
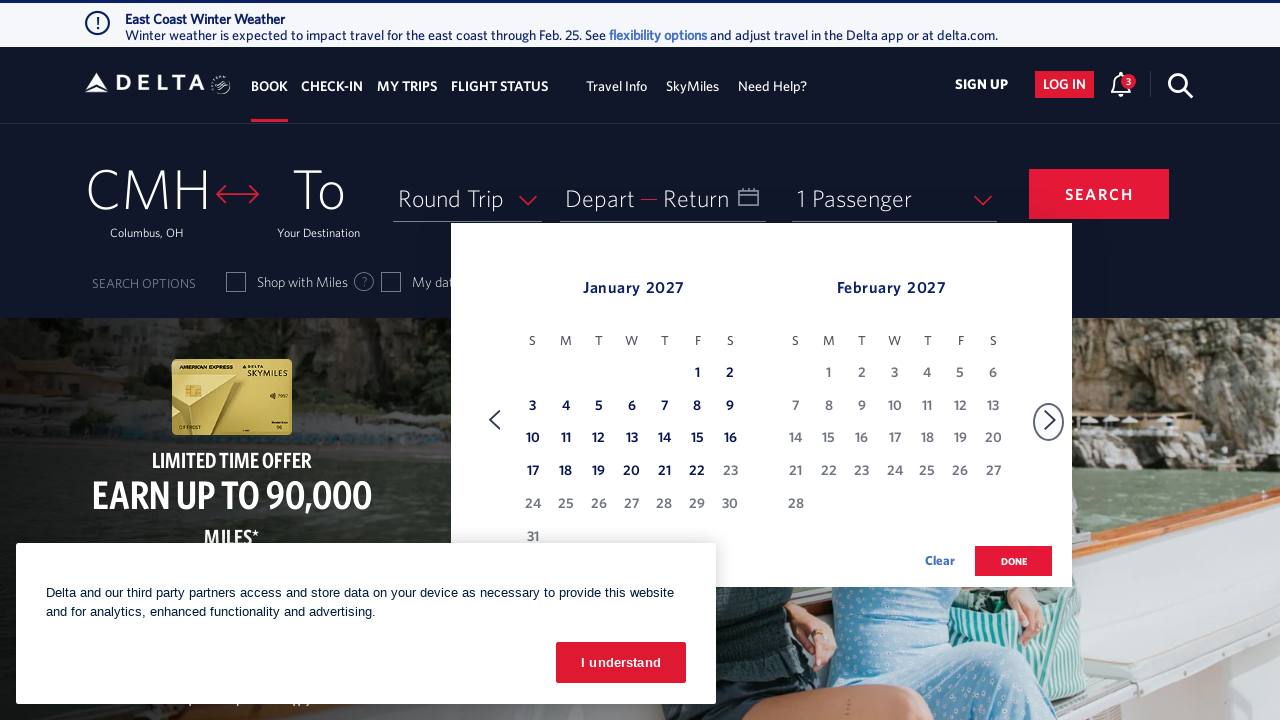

Waited for calendar to update after month navigation
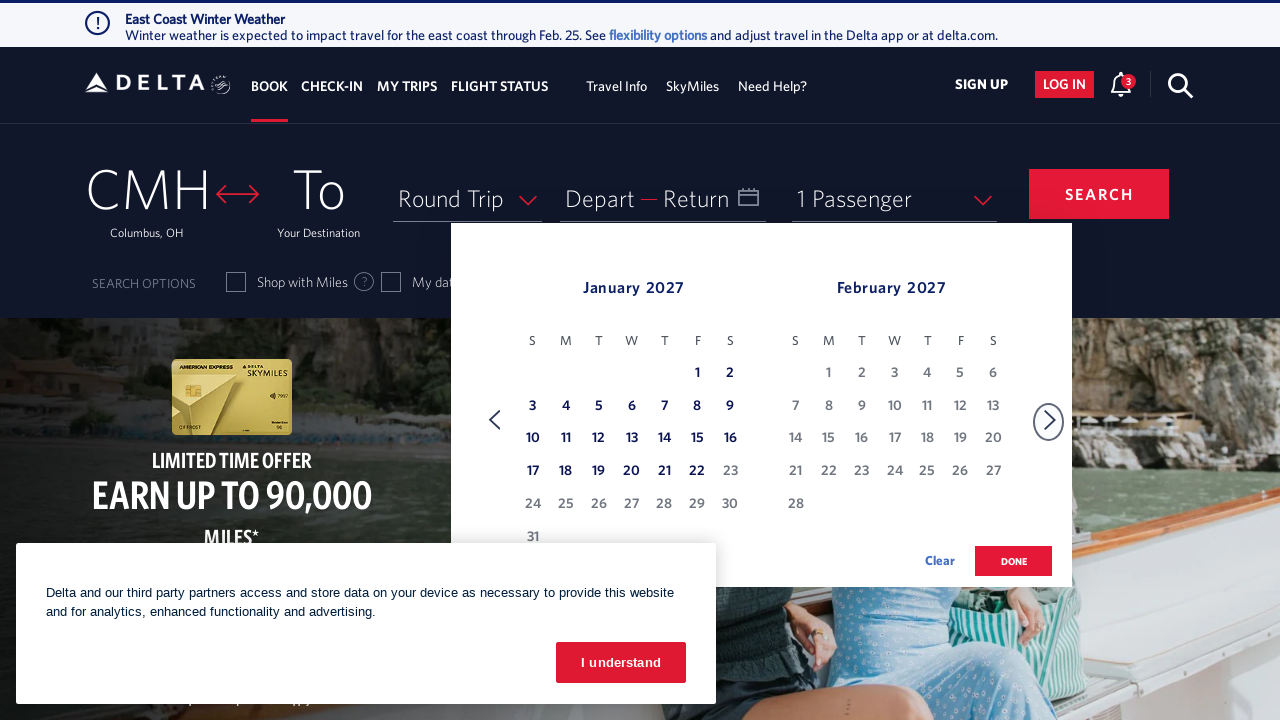

Found January in calendar showing January
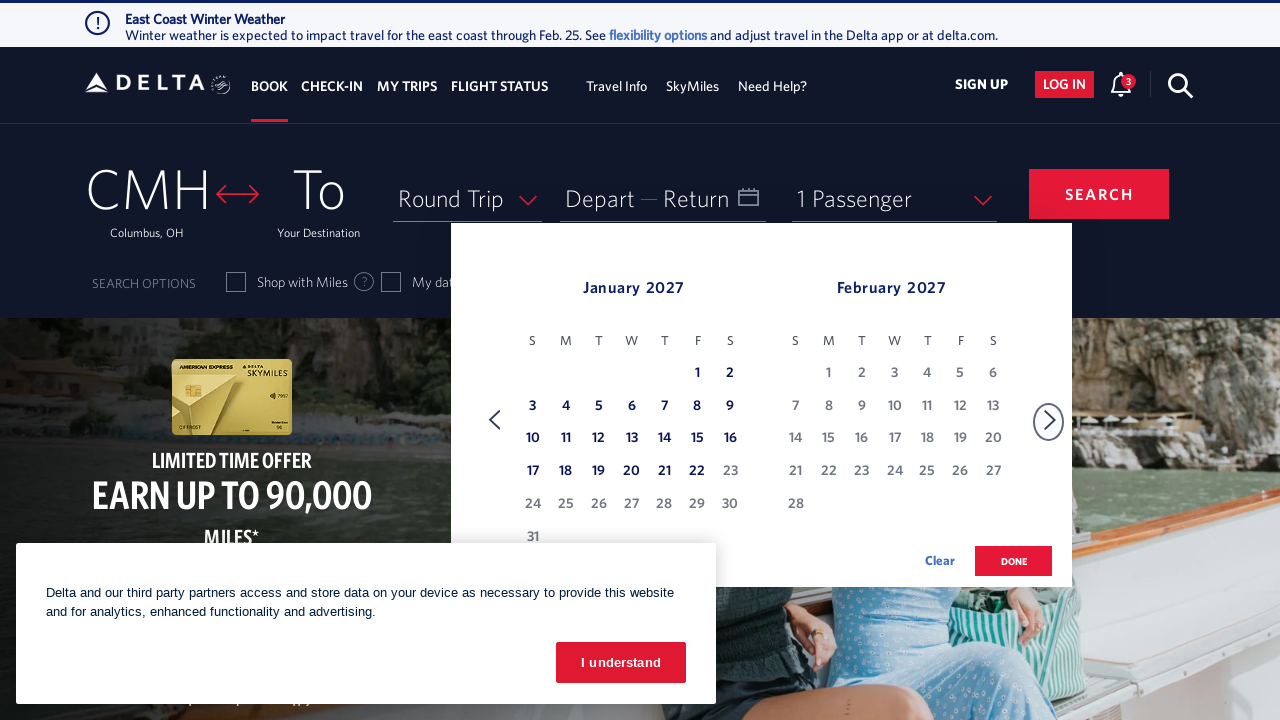

Selected January 20 from the calendar at (632, 472) on xpath=//table[@class='dl-datepicker-calendar']//td[not(contains(@class, 'dl-stat
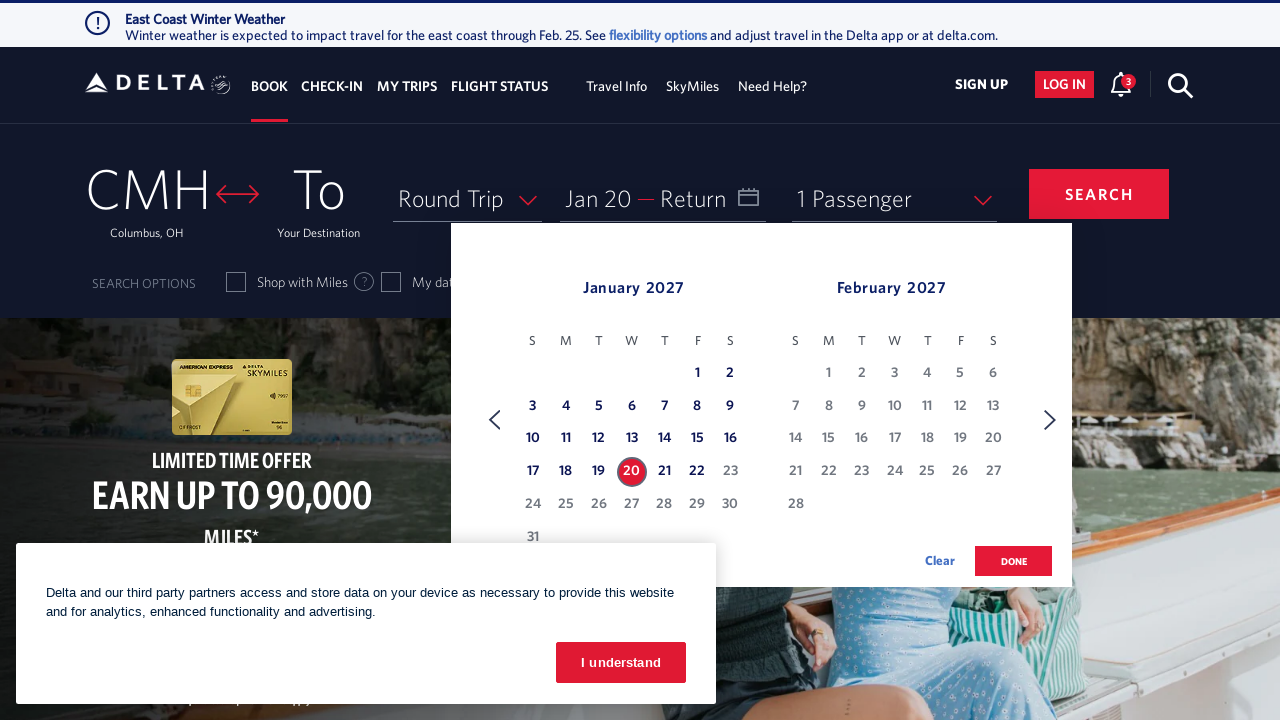

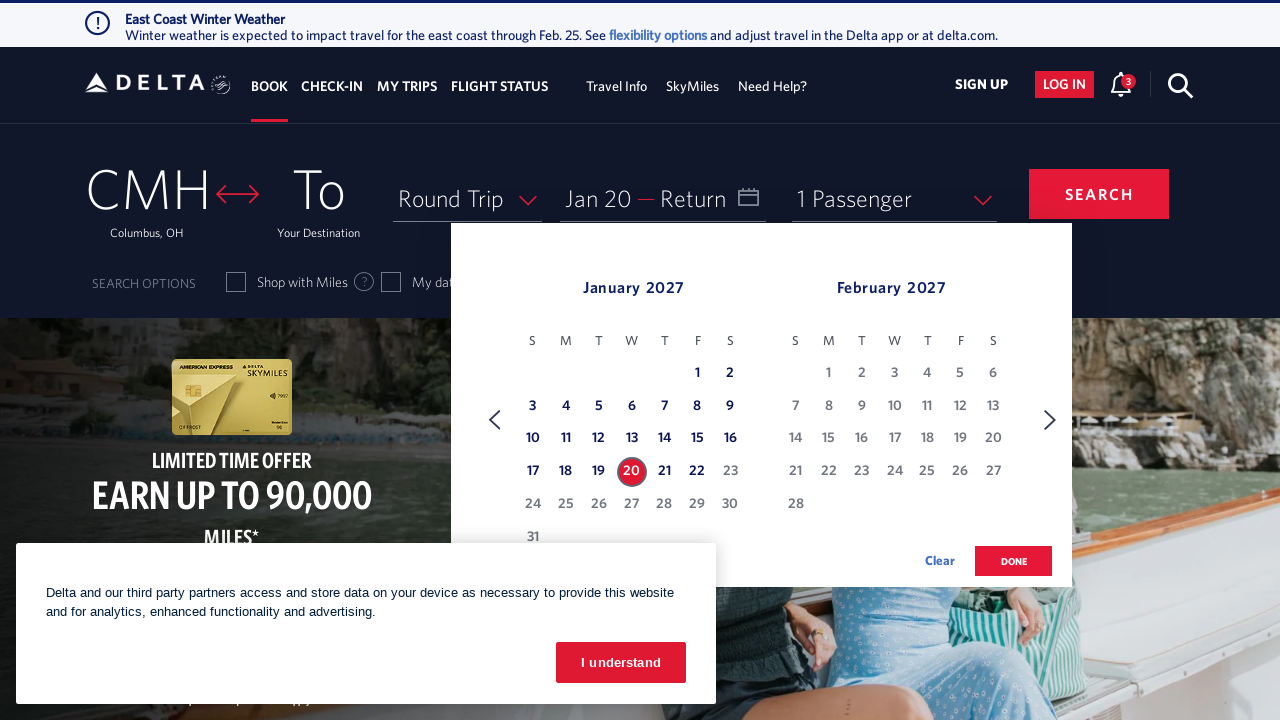